Tests that an appropriate error message is displayed when incorrect login credentials are entered on the SauceDemo site

Starting URL: https://www.saucedemo.com/

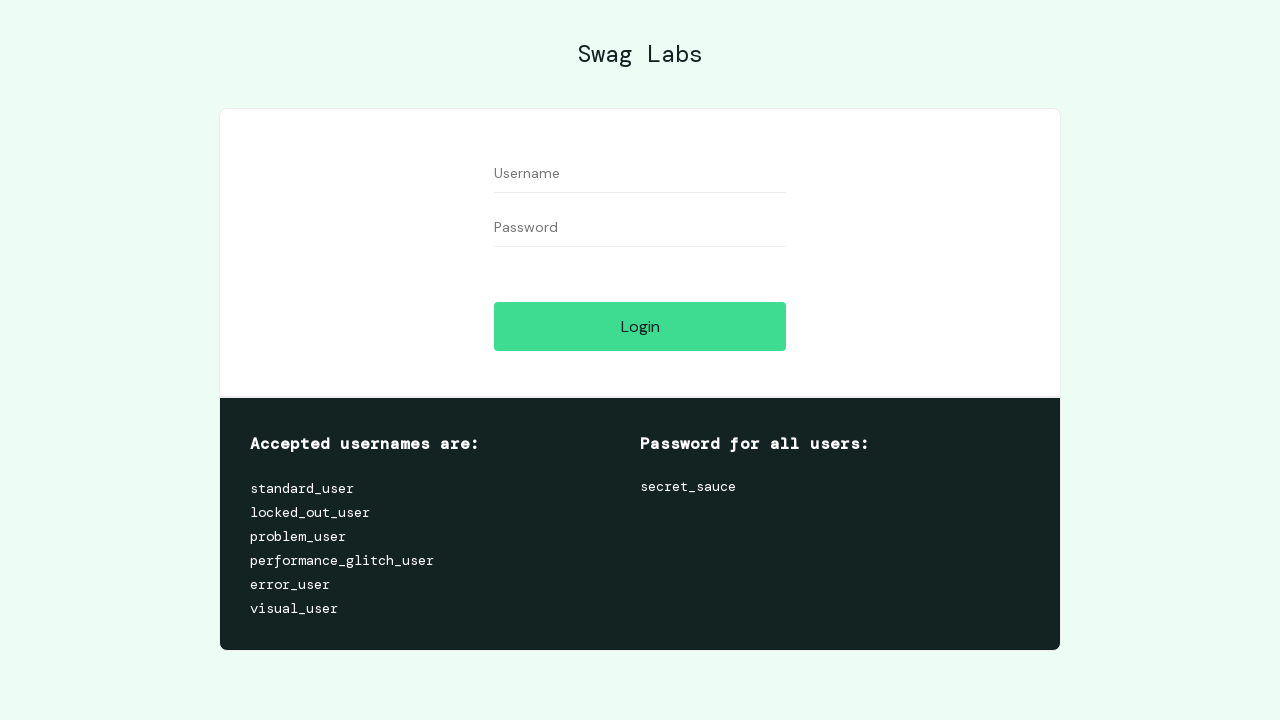

Entered incorrect username 'wrong name' on #user-name
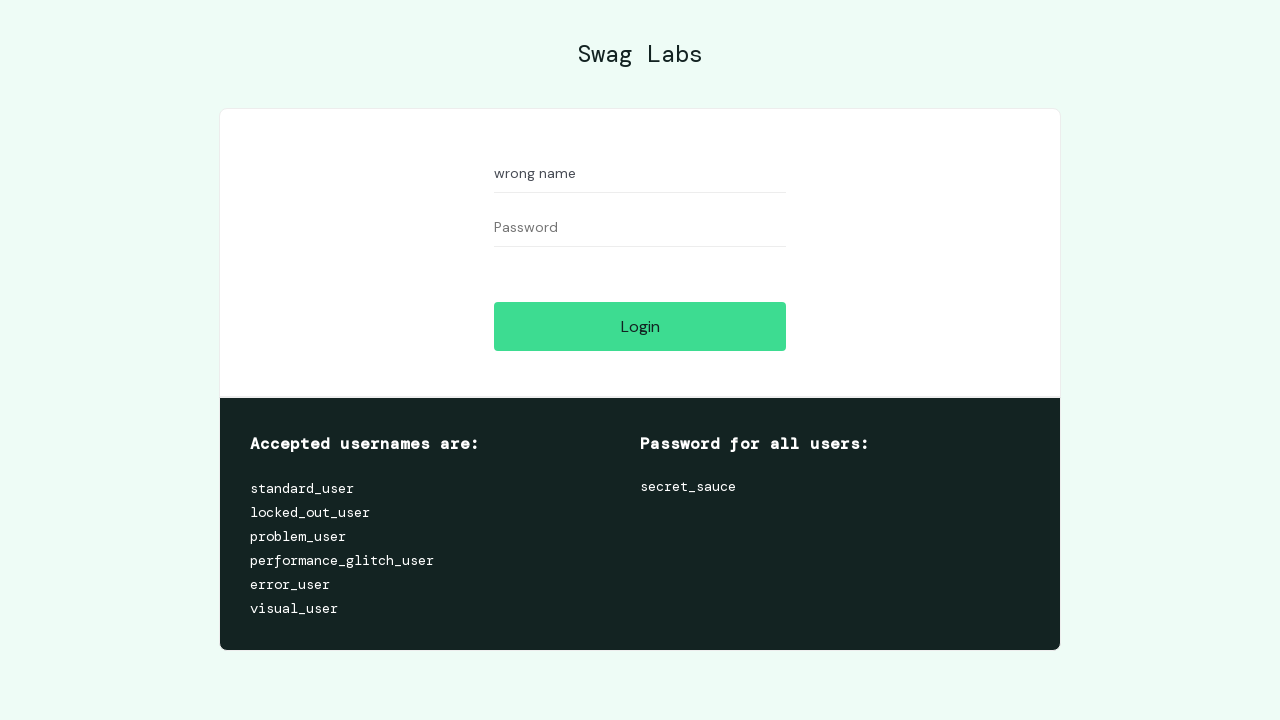

Entered password on #password
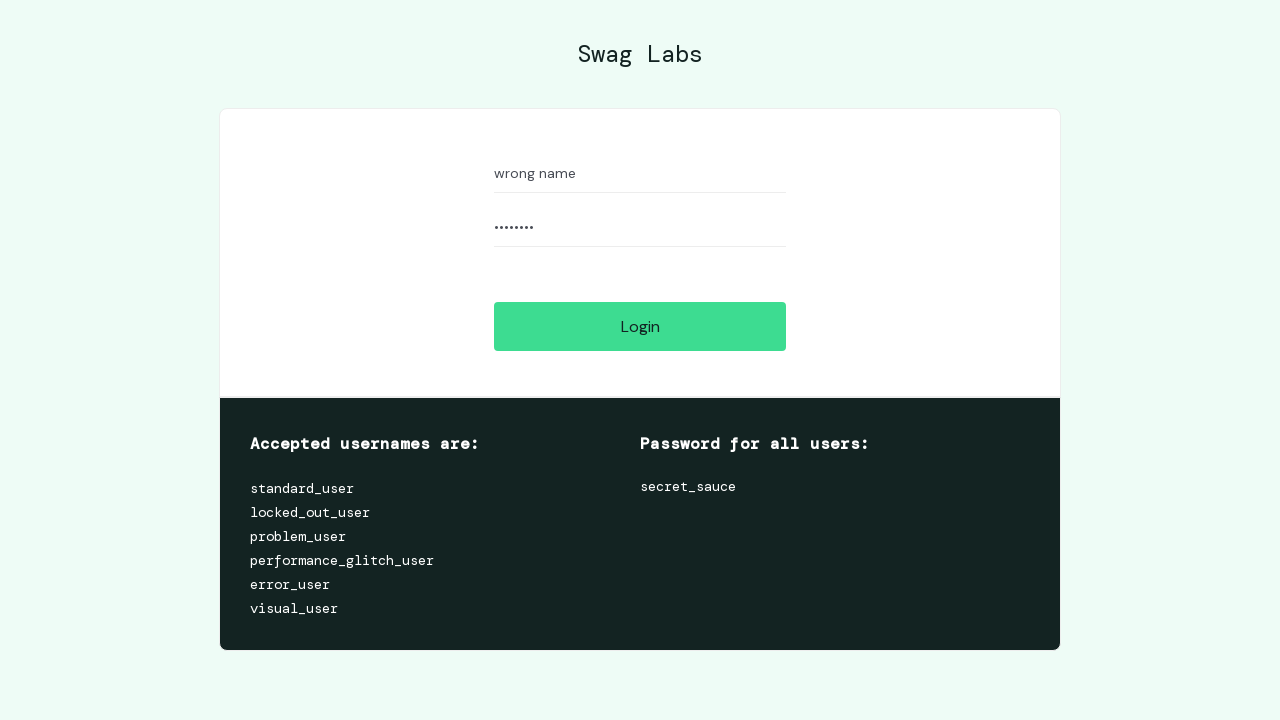

Clicked login button at (640, 326) on #login-button
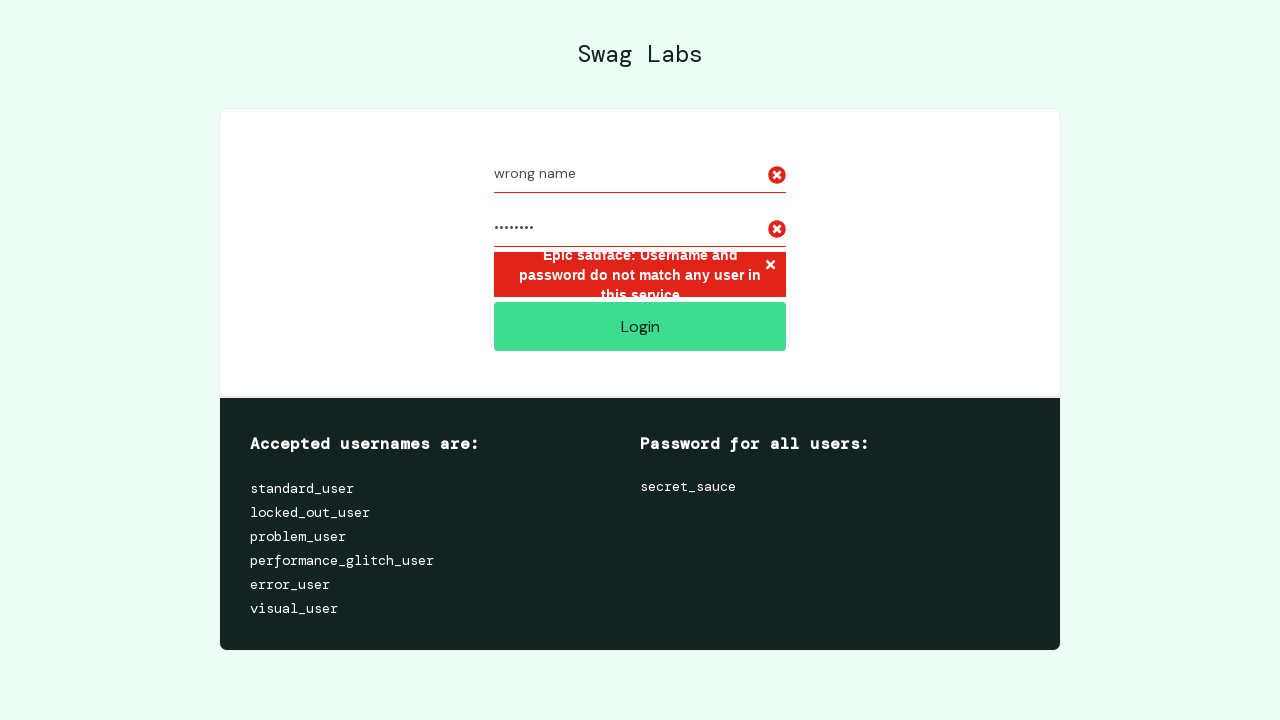

Located error message element
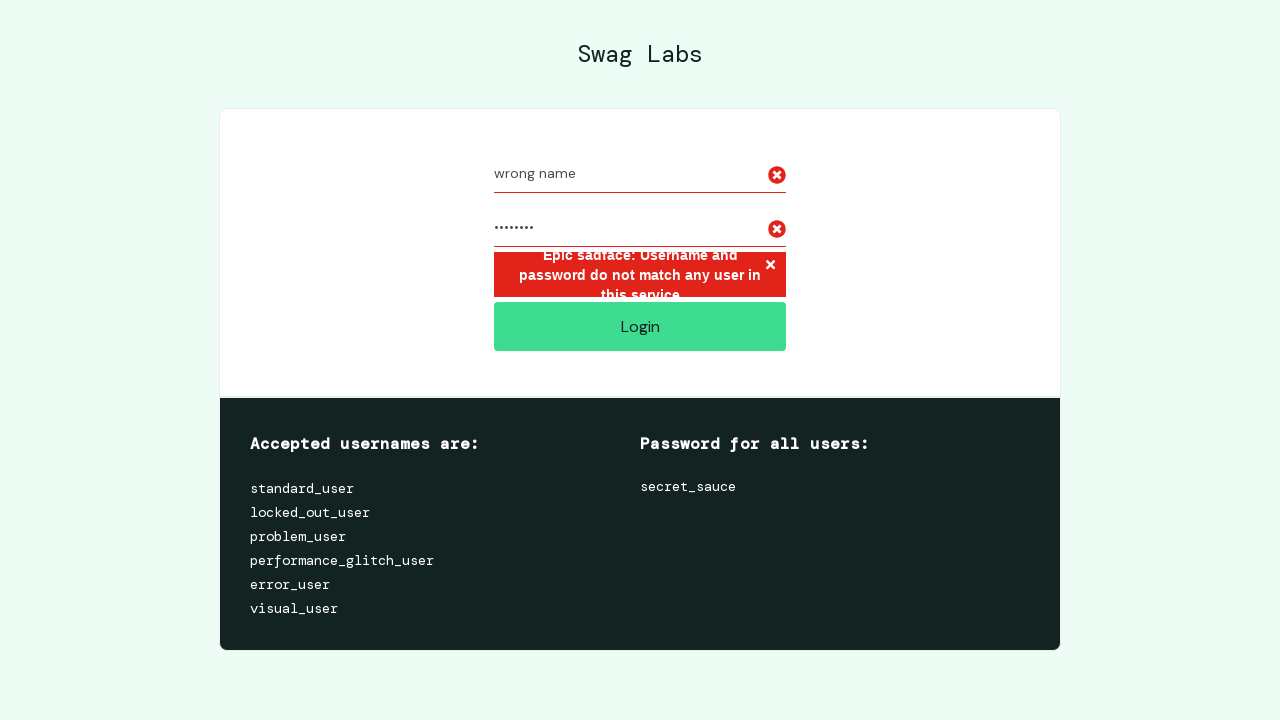

Error message became visible
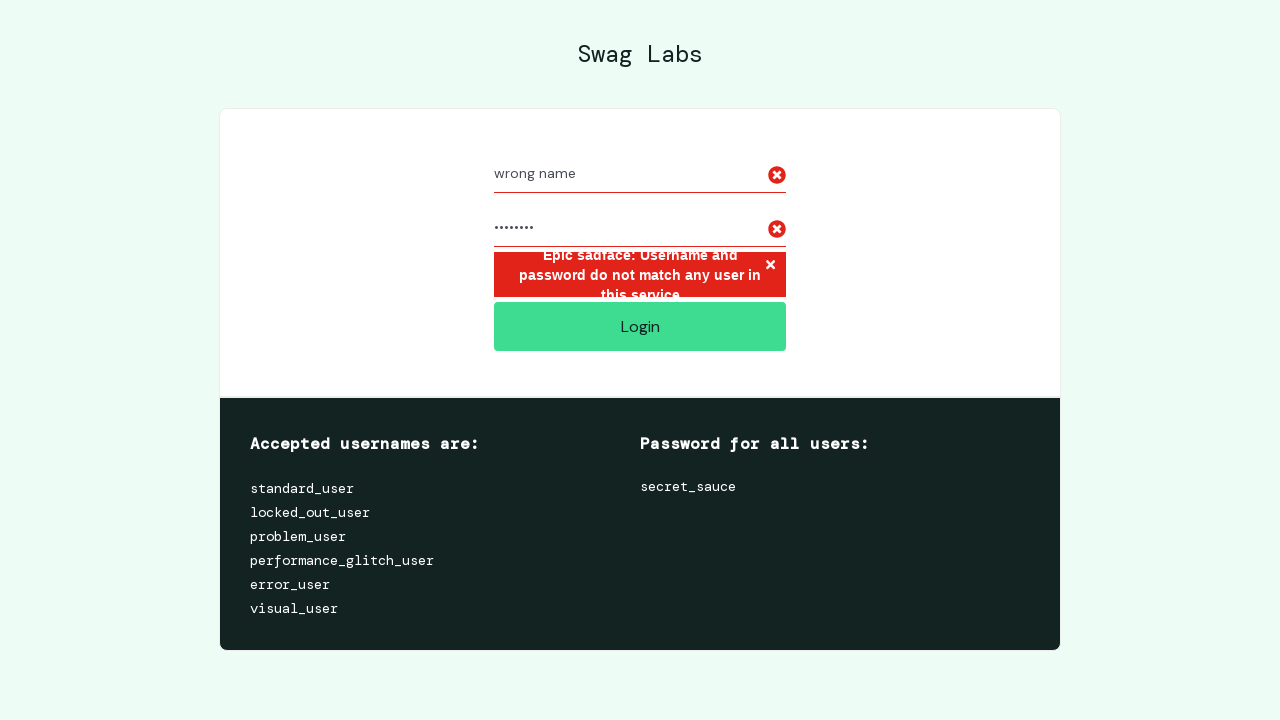

Verified error message: 'Epic sadface: Username and password do not match any user in this service'
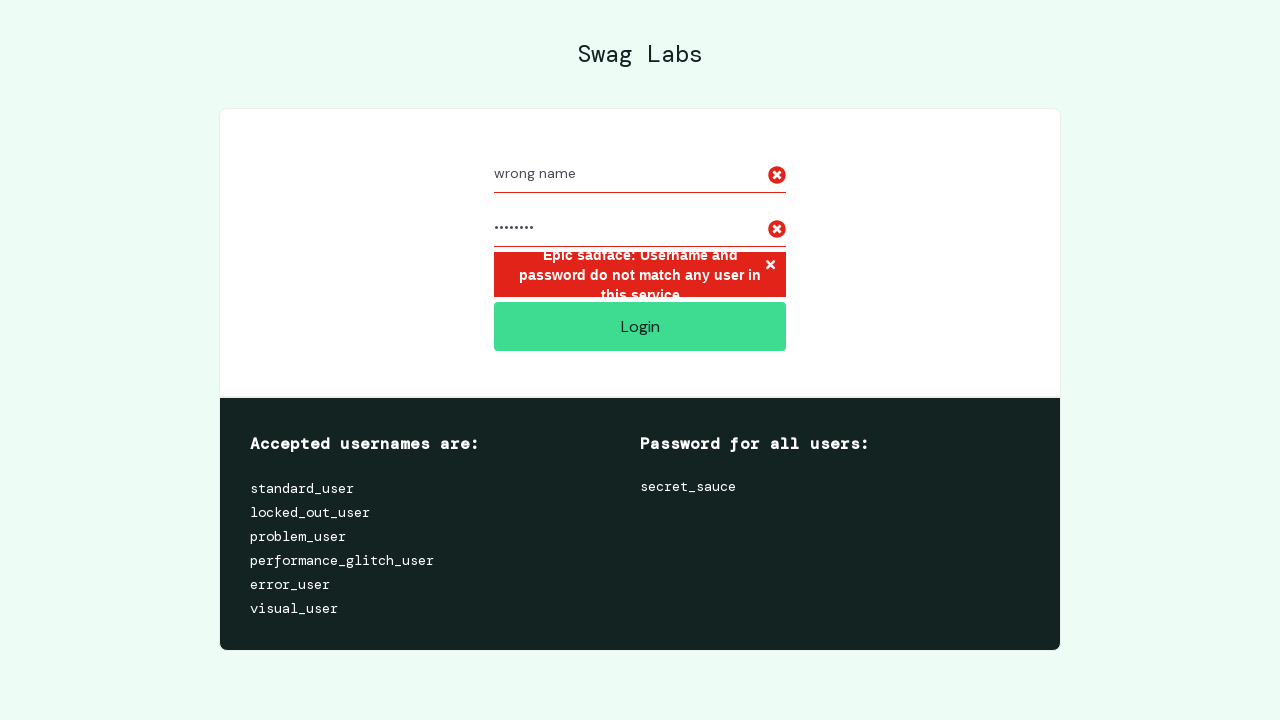

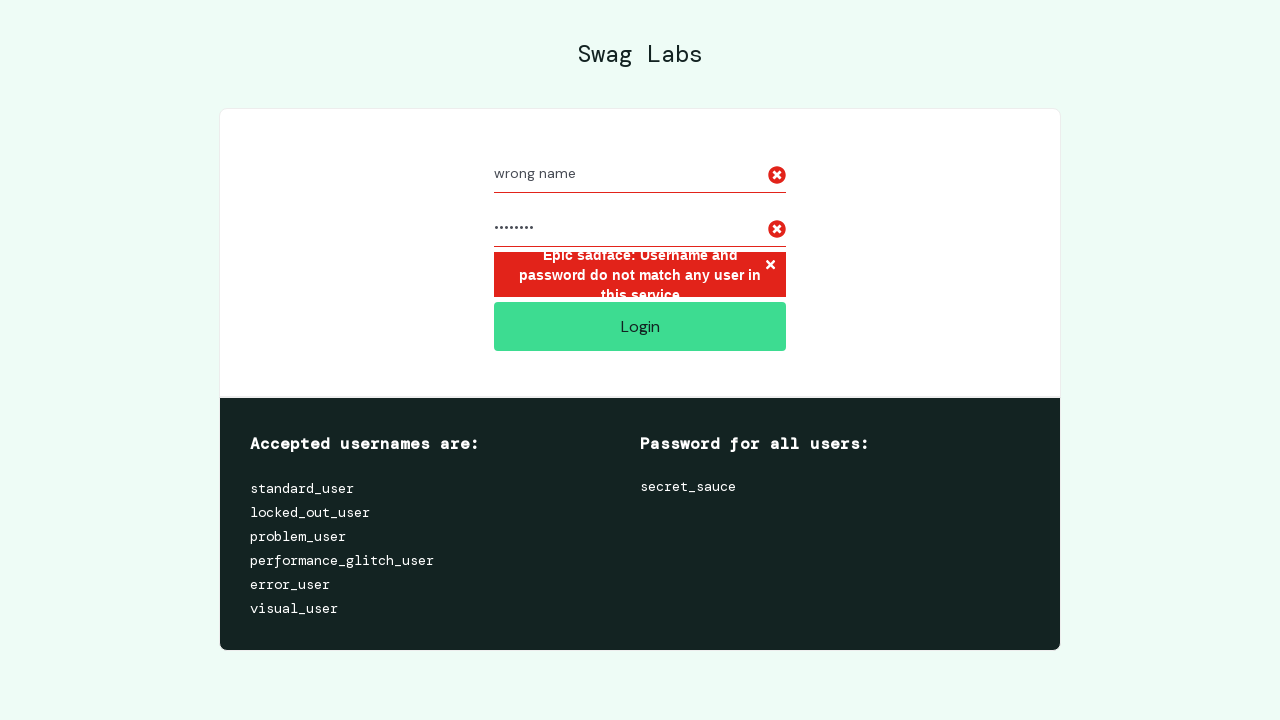